Tests an e-commerce shopping cart by searching for products, adjusting quantities, adding items to cart, and removing items from cart

Starting URL: https://rahulshettyacademy.com/seleniumPractise/#/

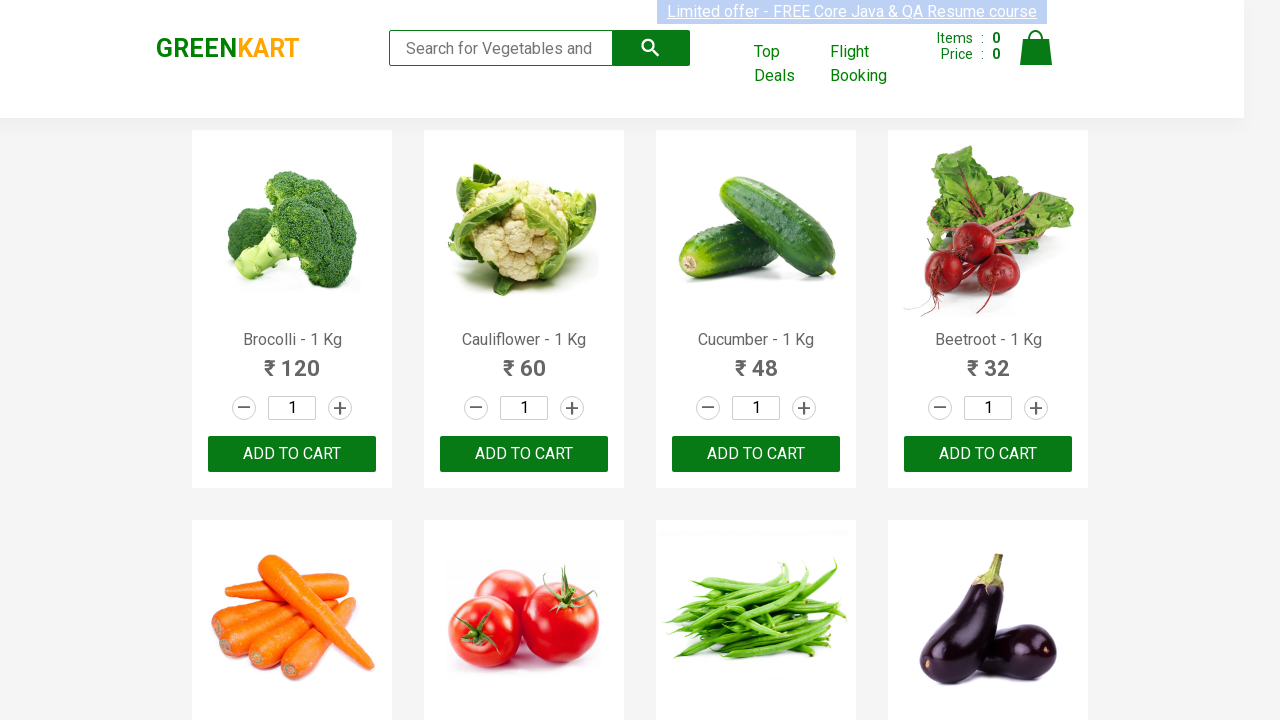

Entered 'ro' in search field on .search-keyword
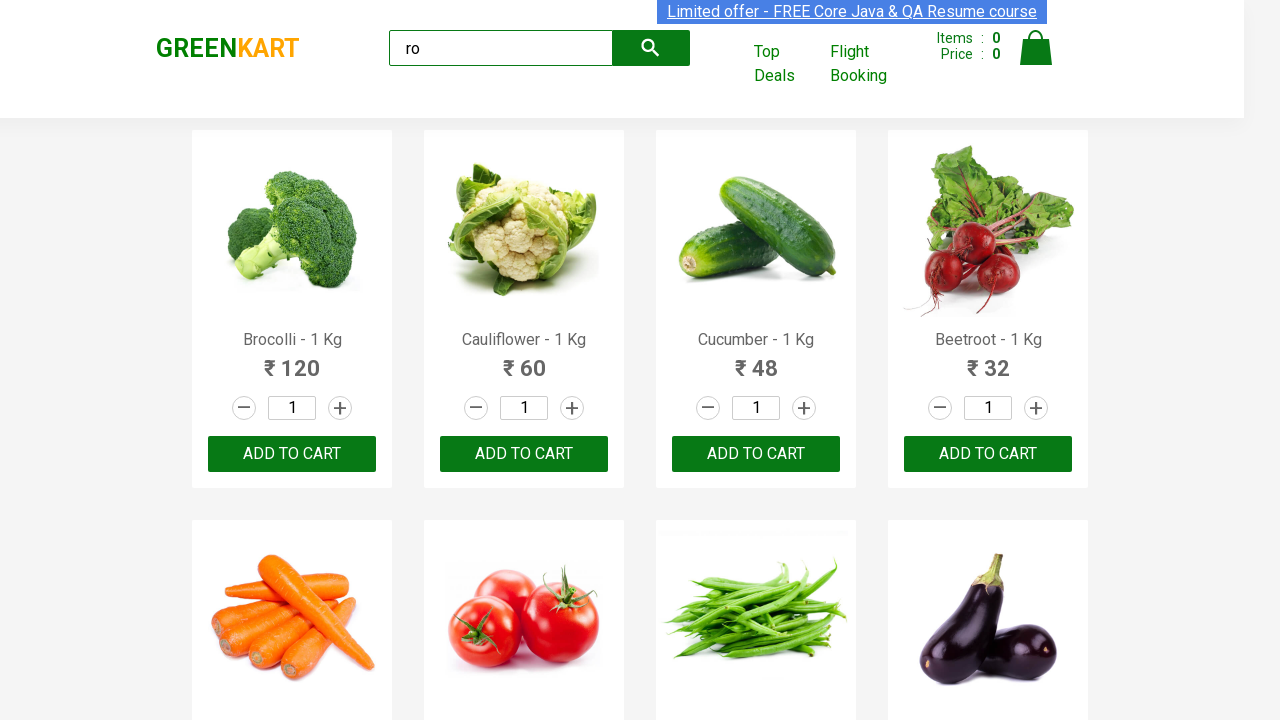

Waited for search results to load
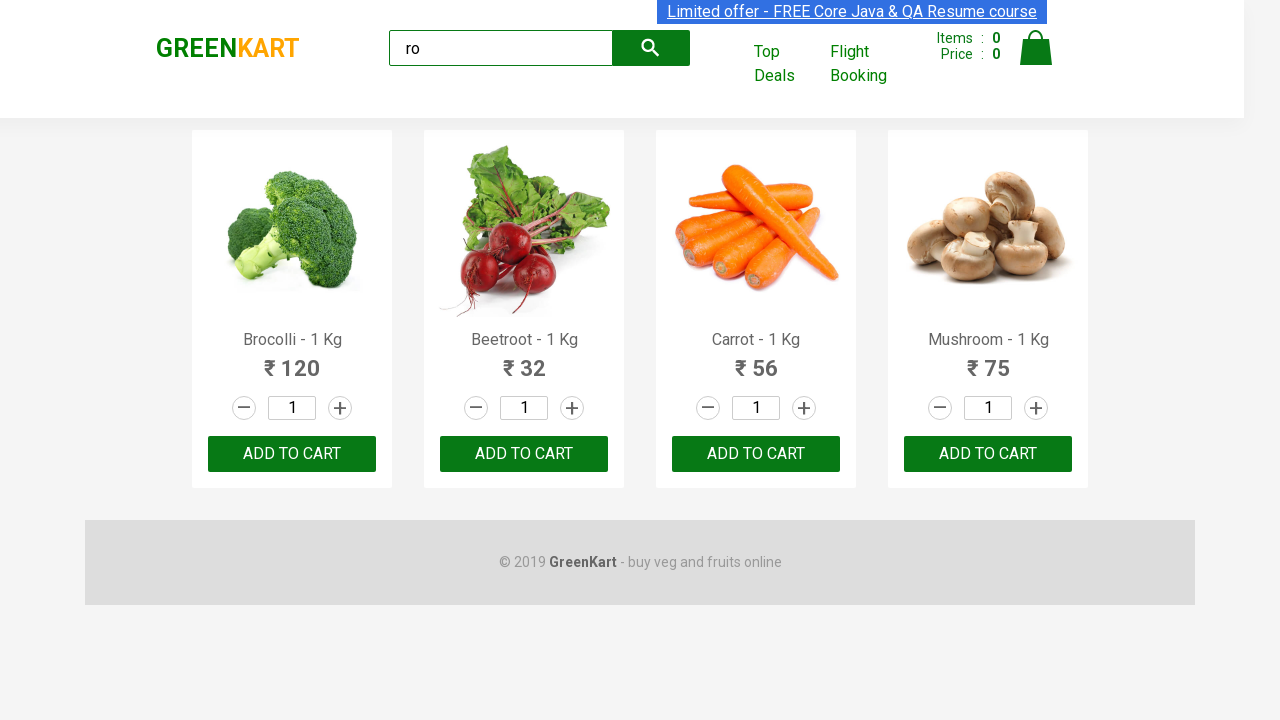

Located Carrot product card
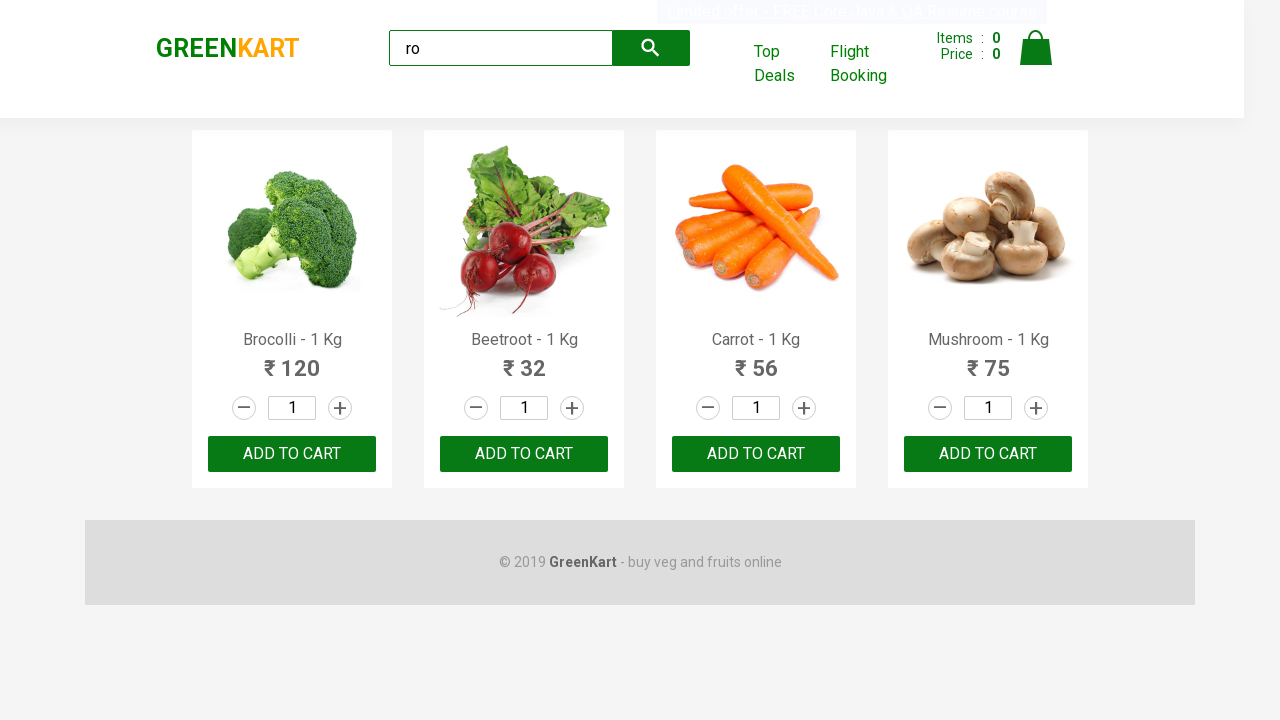

Set Carrot quantity to 5 on .product:has-text('Carrot') >> input.quantity
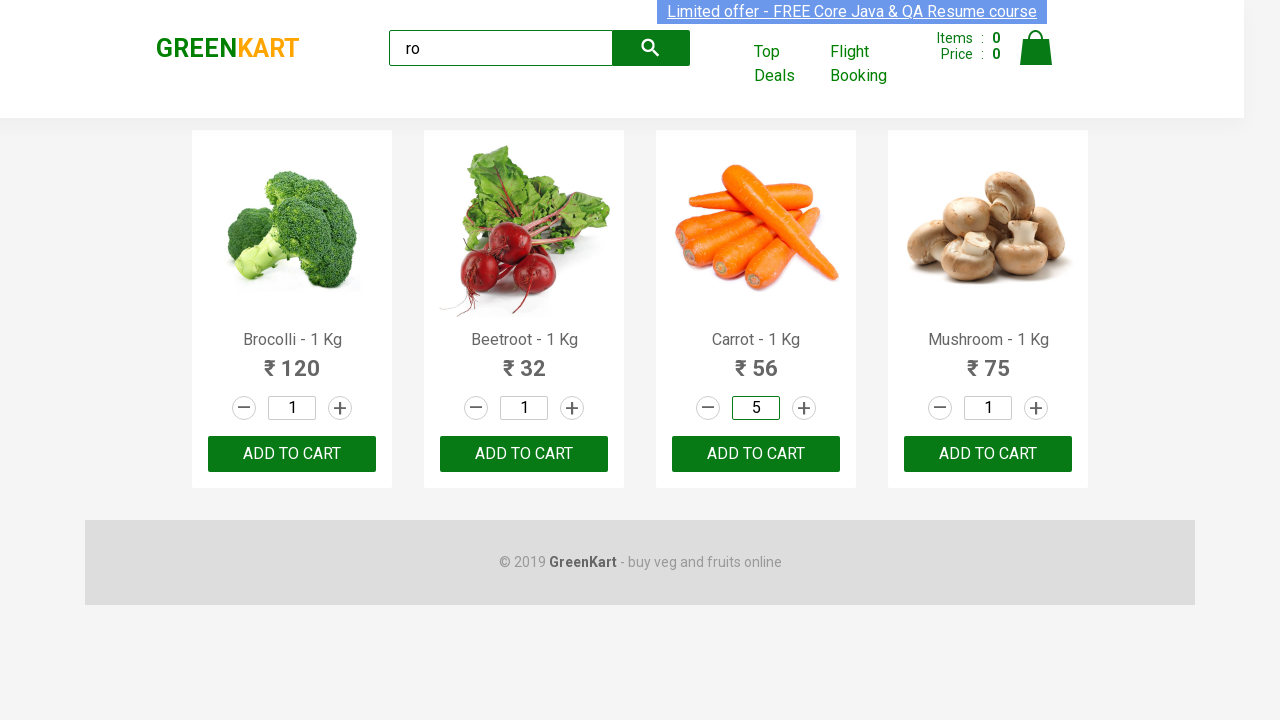

Located Mushroom product card
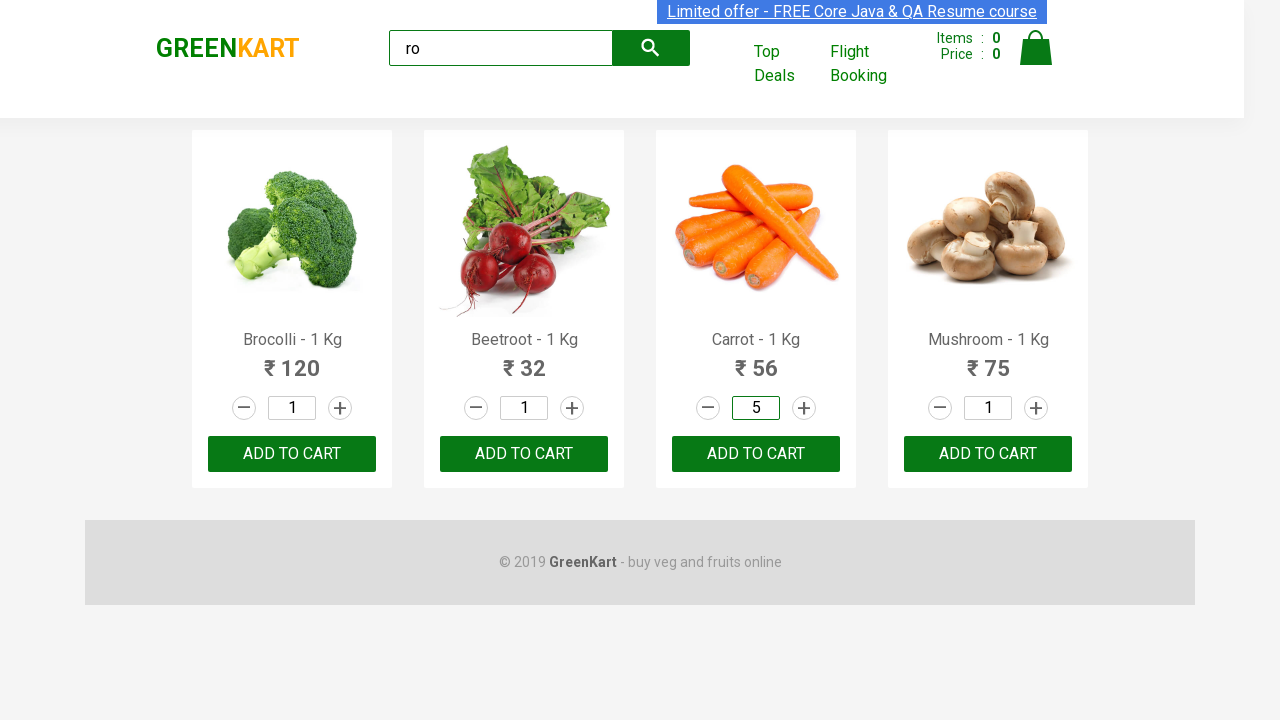

Clicked Mushroom increment button (first time) at (1036, 408) on .product:has-text('Mushroom') >> a.increment
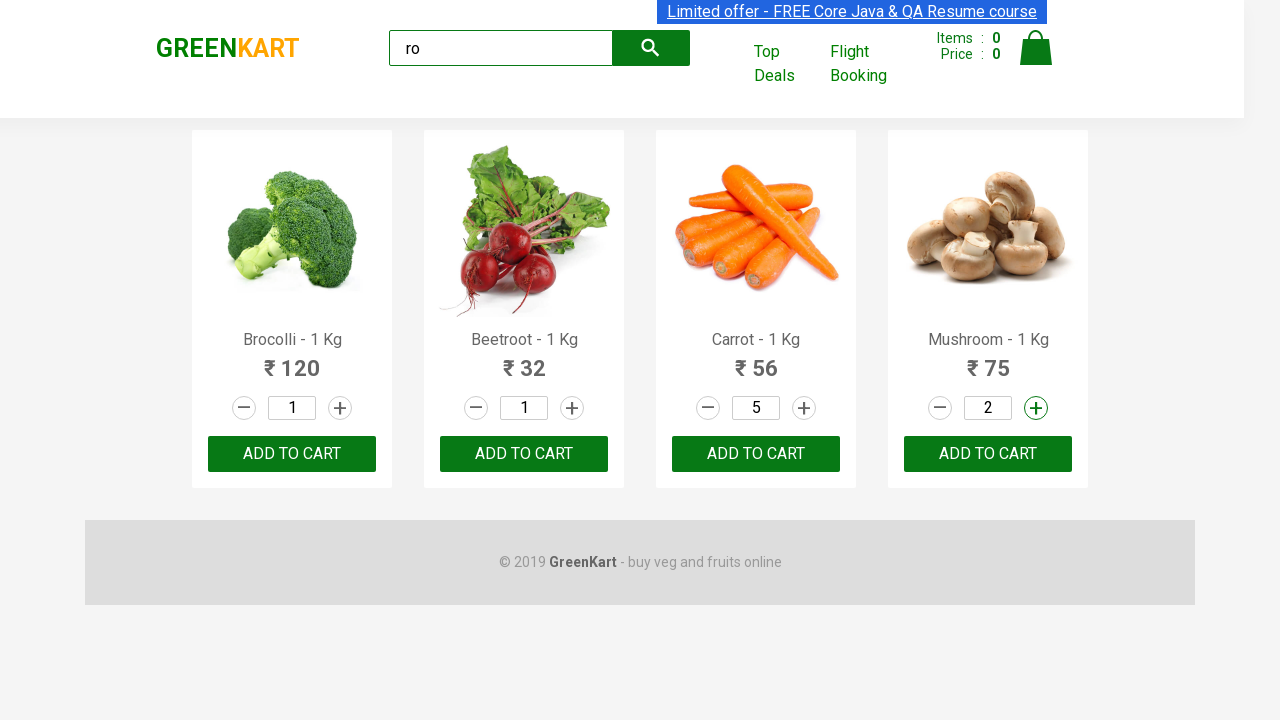

Clicked Mushroom increment button (second time) at (1036, 408) on .product:has-text('Mushroom') >> a.increment
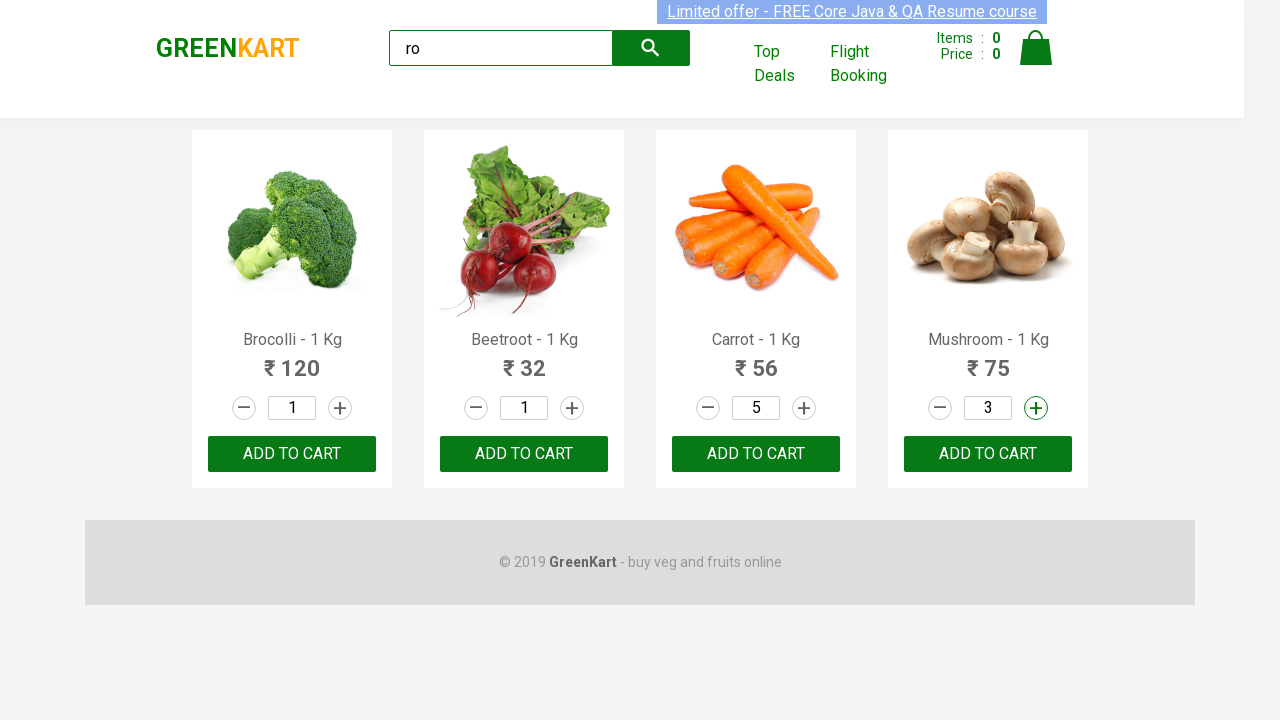

Added Carrot to cart at (756, 454) on .product:has-text('Carrot') >> button:has-text("ADD TO CART")
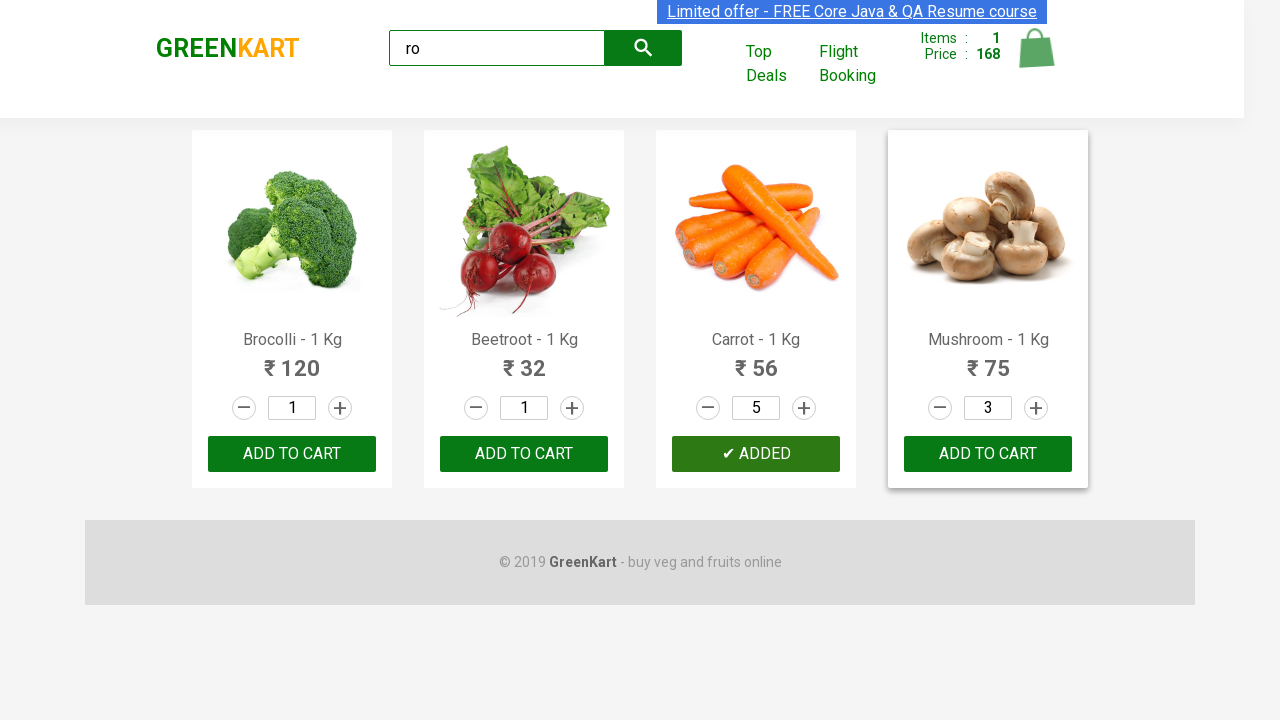

Added Mushroom to cart at (988, 454) on .product:has-text('Mushroom') >> button:has-text("ADD TO CART")
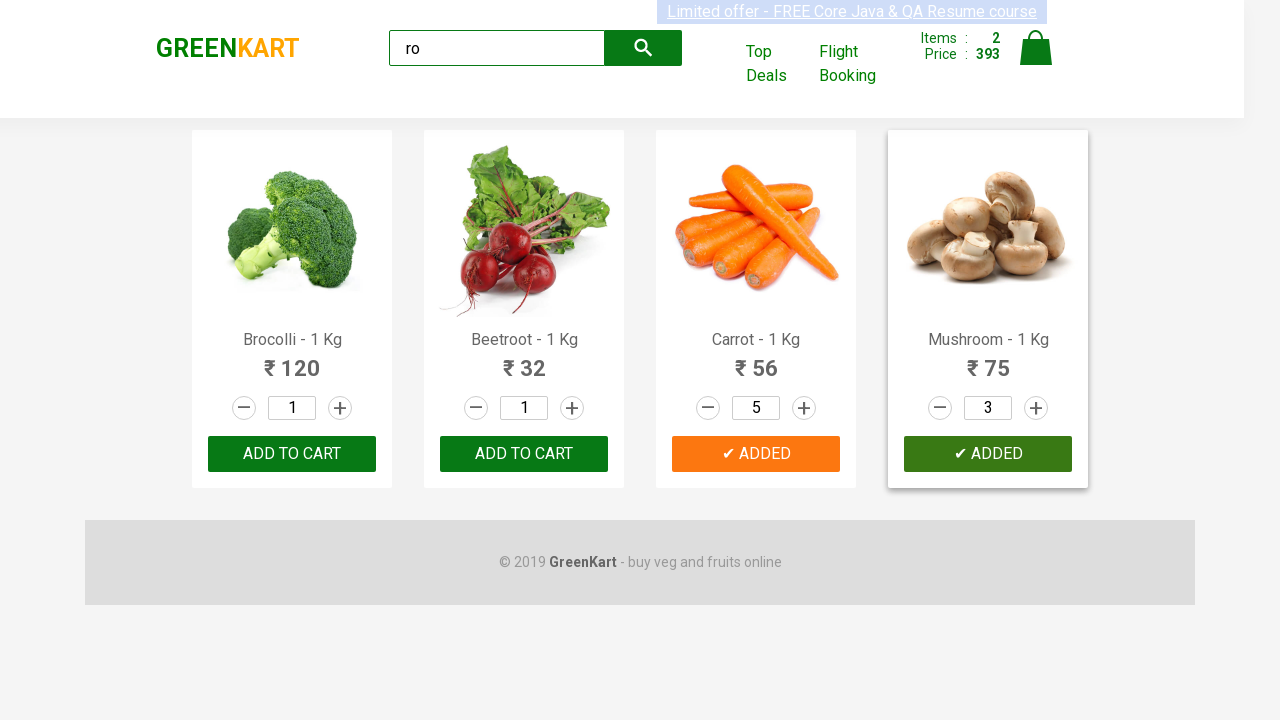

Opened shopping cart at (1036, 48) on img[alt="Cart"]
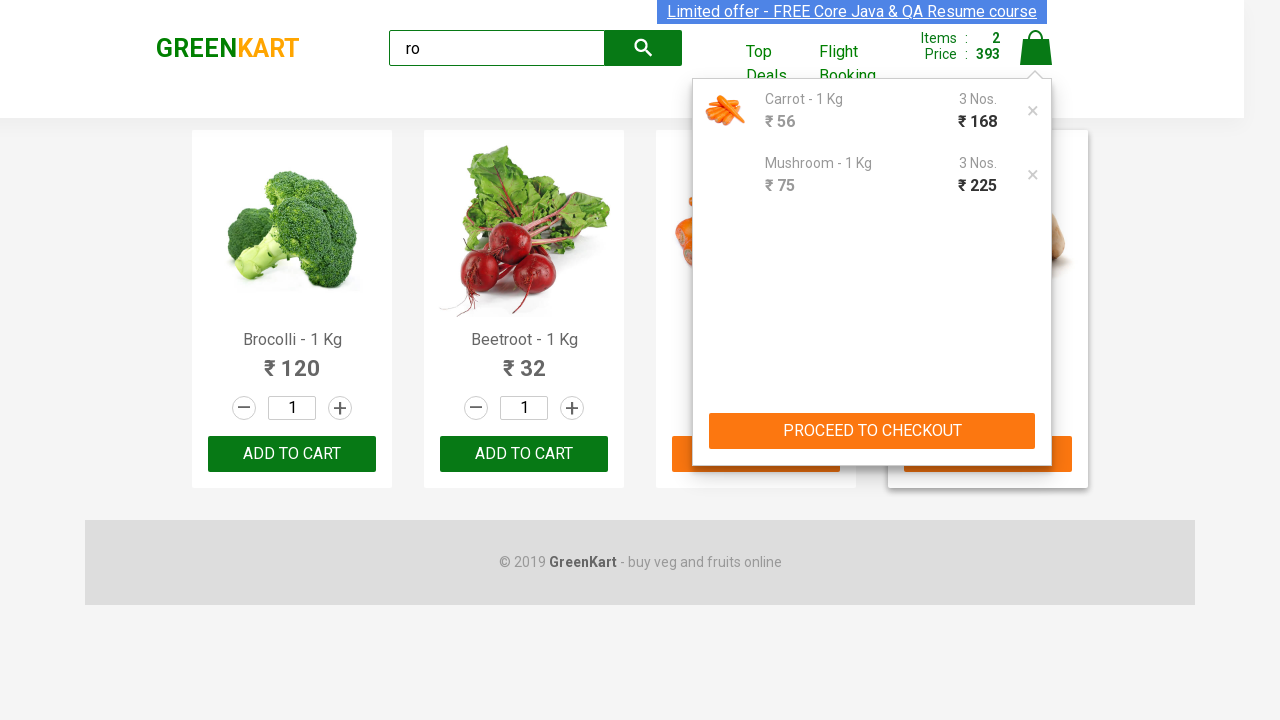

Removed Carrot from cart at (1033, 111) on internal:role=listitem >> internal:has-text="Carrot - 1 Kg563 Nos. 168\u00d7"i >
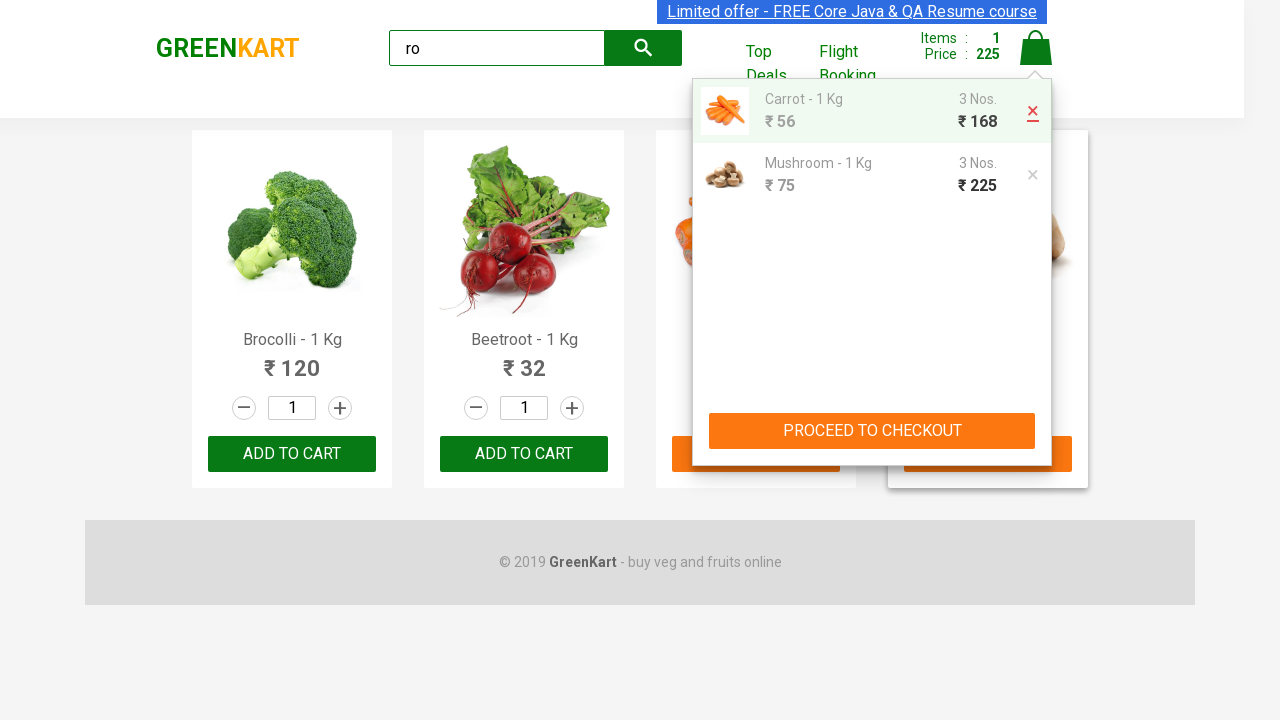

Waited for cart to update after removal
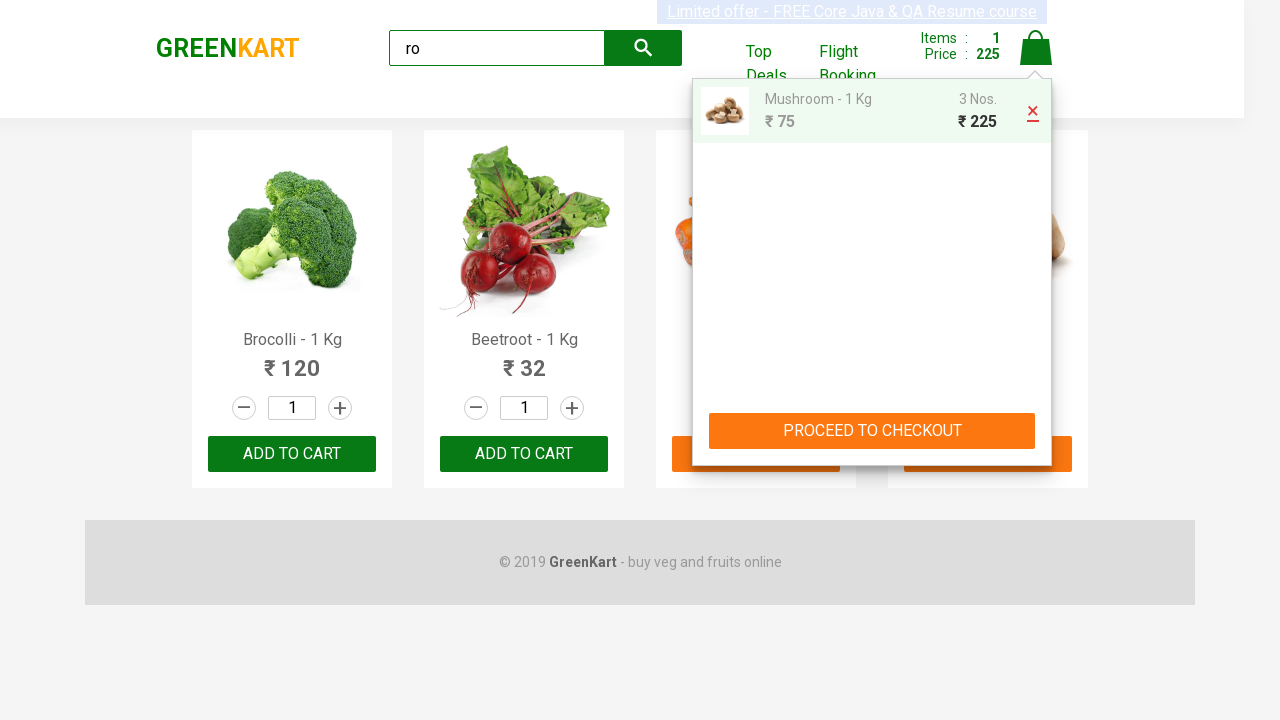

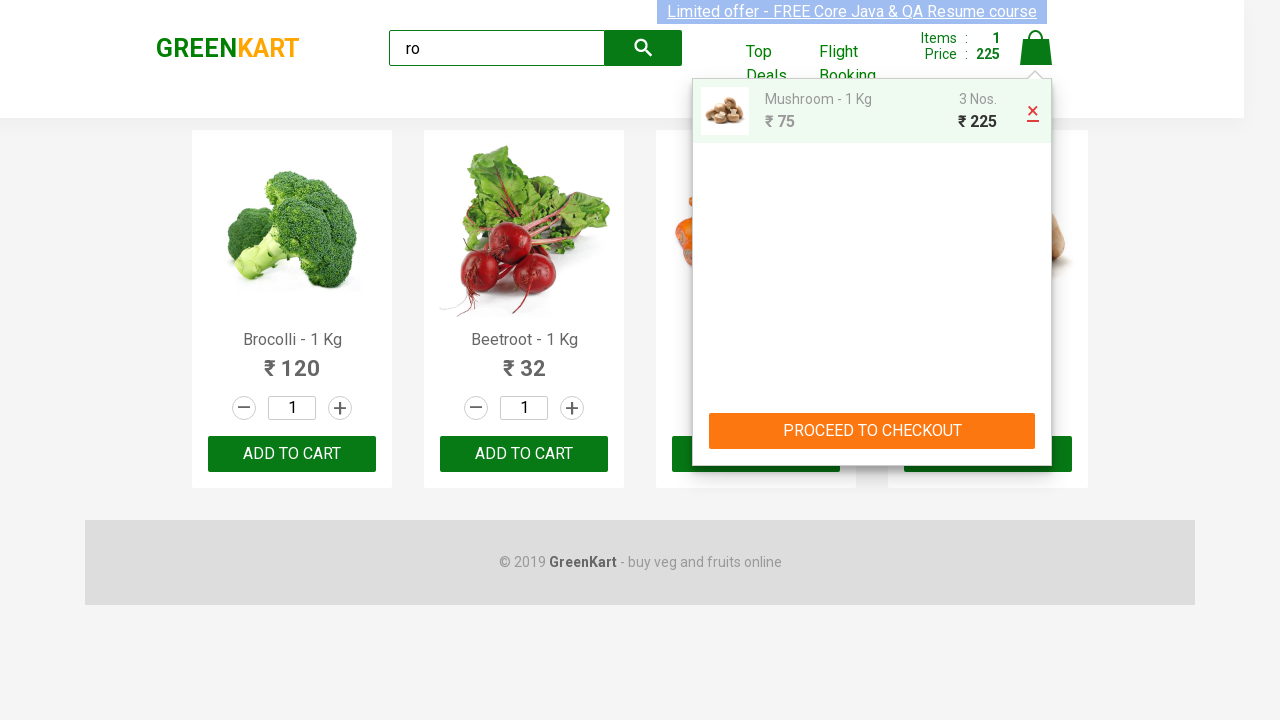